Tests static dropdown functionality by selecting currency values using different selection methods (index, visible text, value)

Starting URL: https://rahulshettyacademy.com/dropdownsPractise/

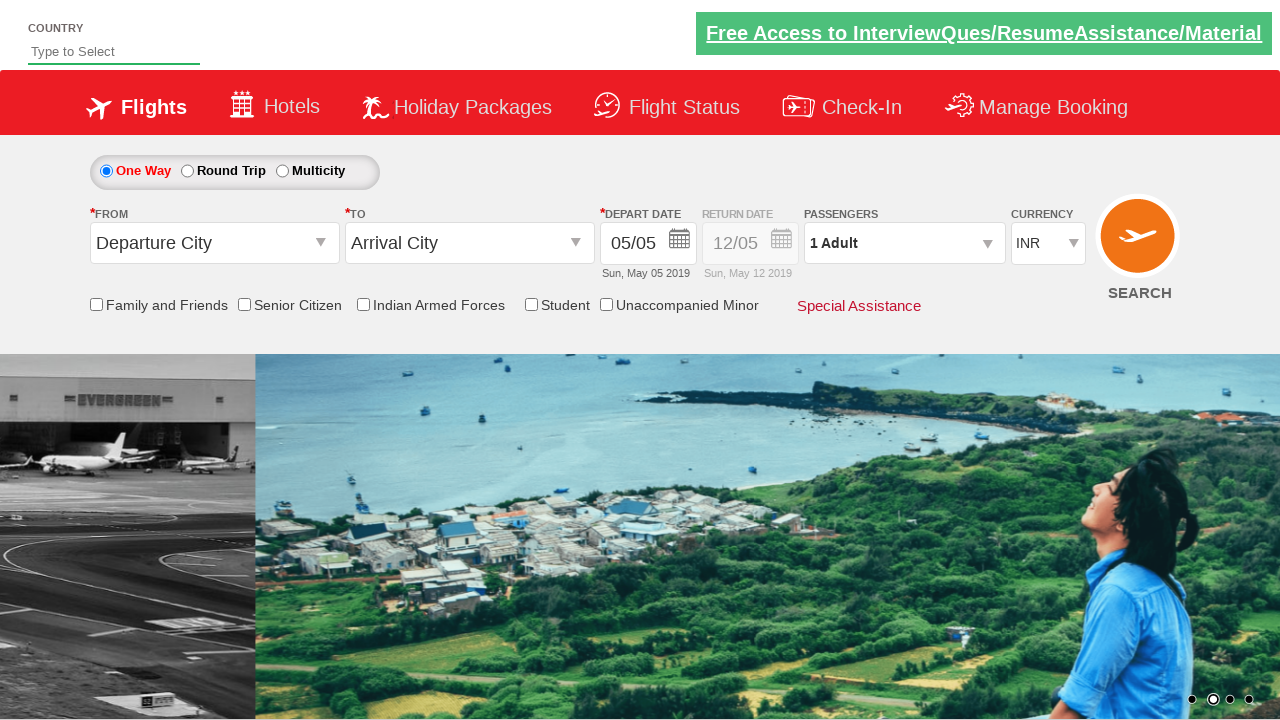

Located currency dropdown element
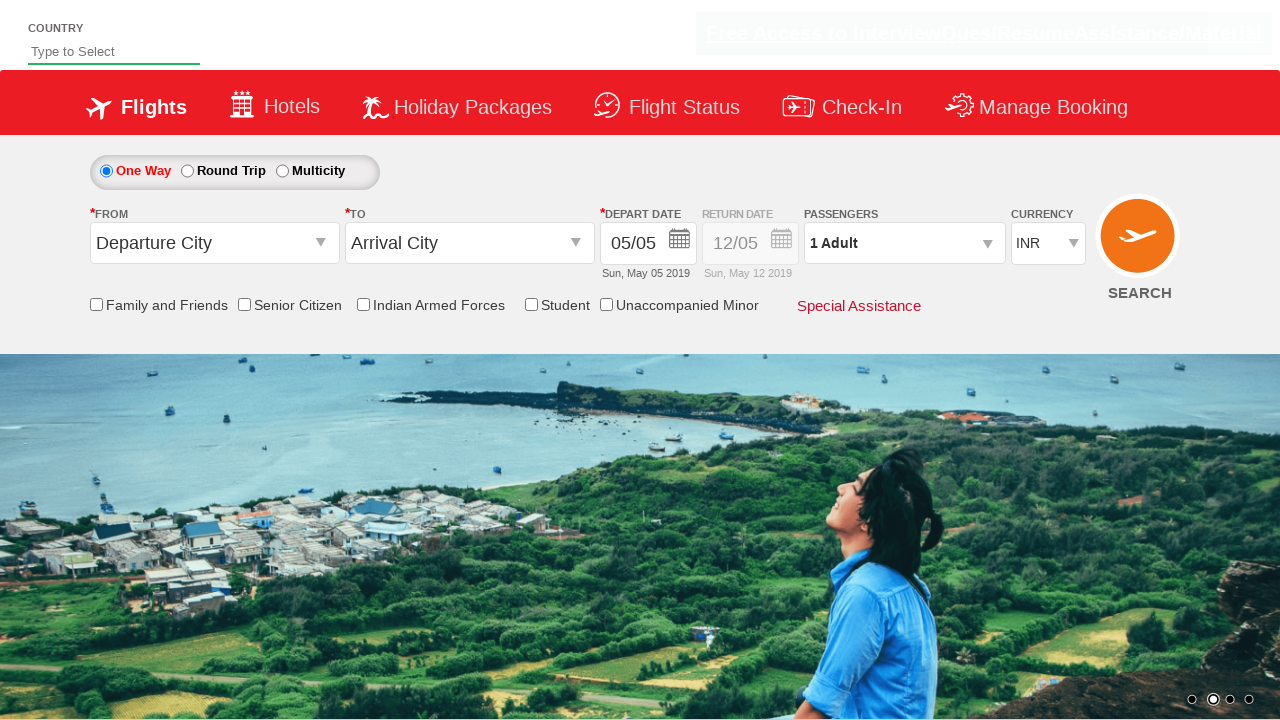

Selected USD currency by index 3 on select[name='ctl00$mainContent$DropDownListCurrency']
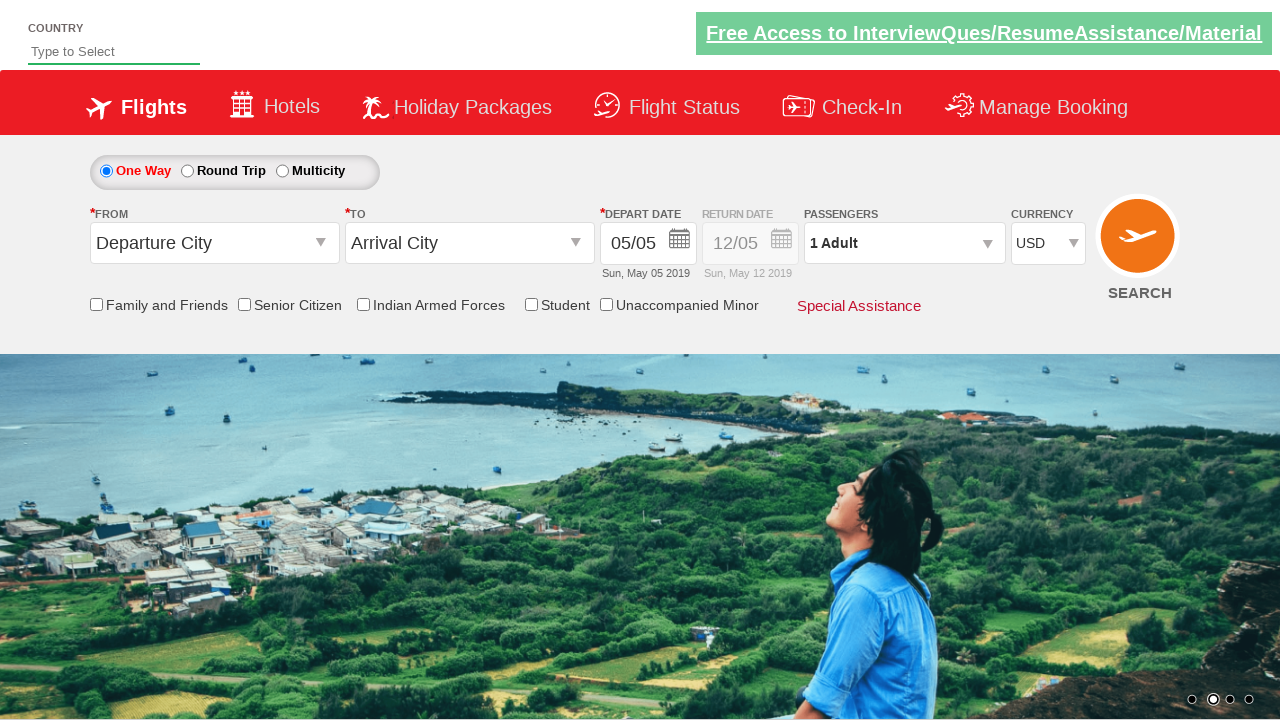

Selected INR currency by visible text on select[name='ctl00$mainContent$DropDownListCurrency']
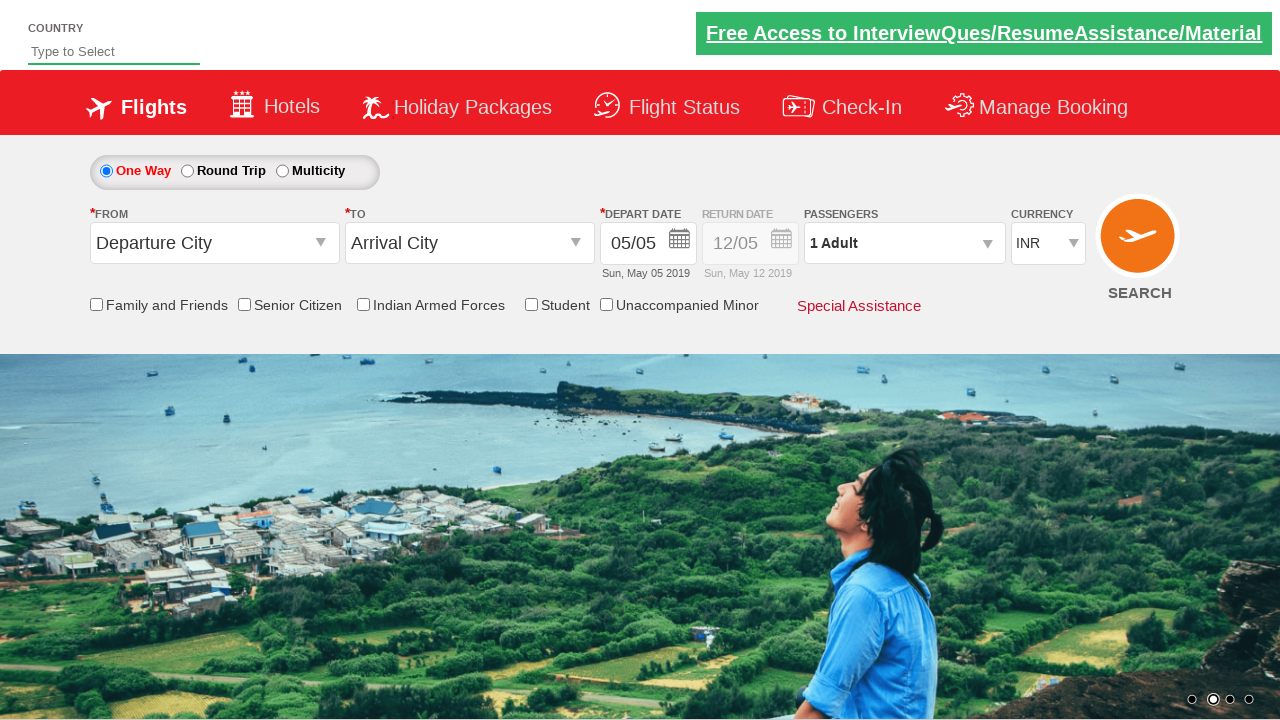

Selected AED currency by value on select[name='ctl00$mainContent$DropDownListCurrency']
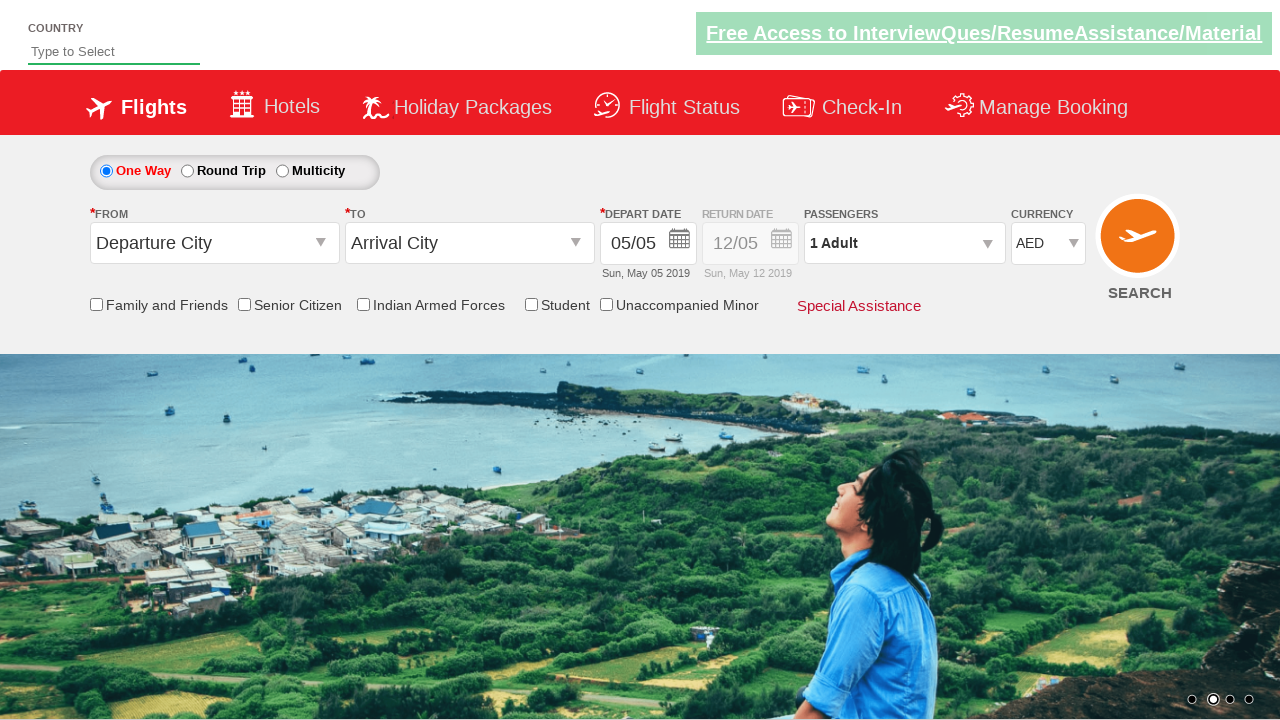

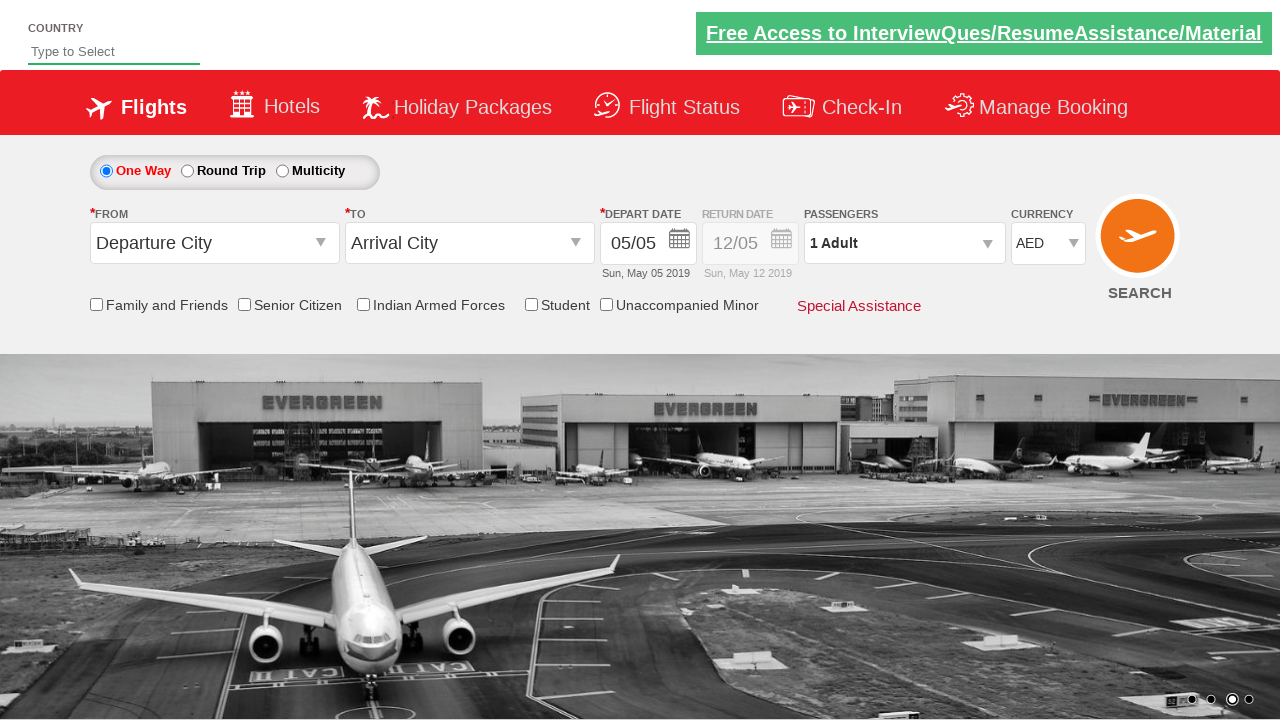